Tests category filtering by clicking on the Phones category and verifying products are displayed

Starting URL: https://www.demoblaze.com/index.html

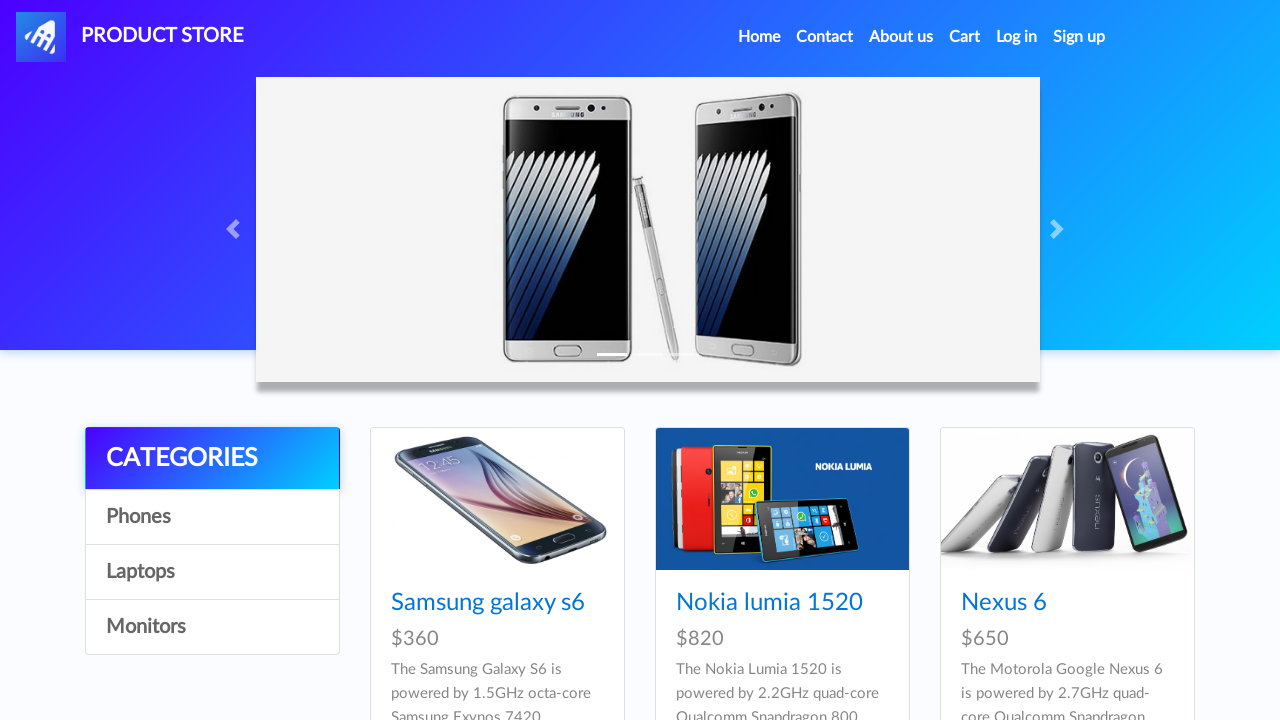

Clicked on Phones category in the category list at (212, 517) on .list-group .list-group-item:nth-of-type(2)
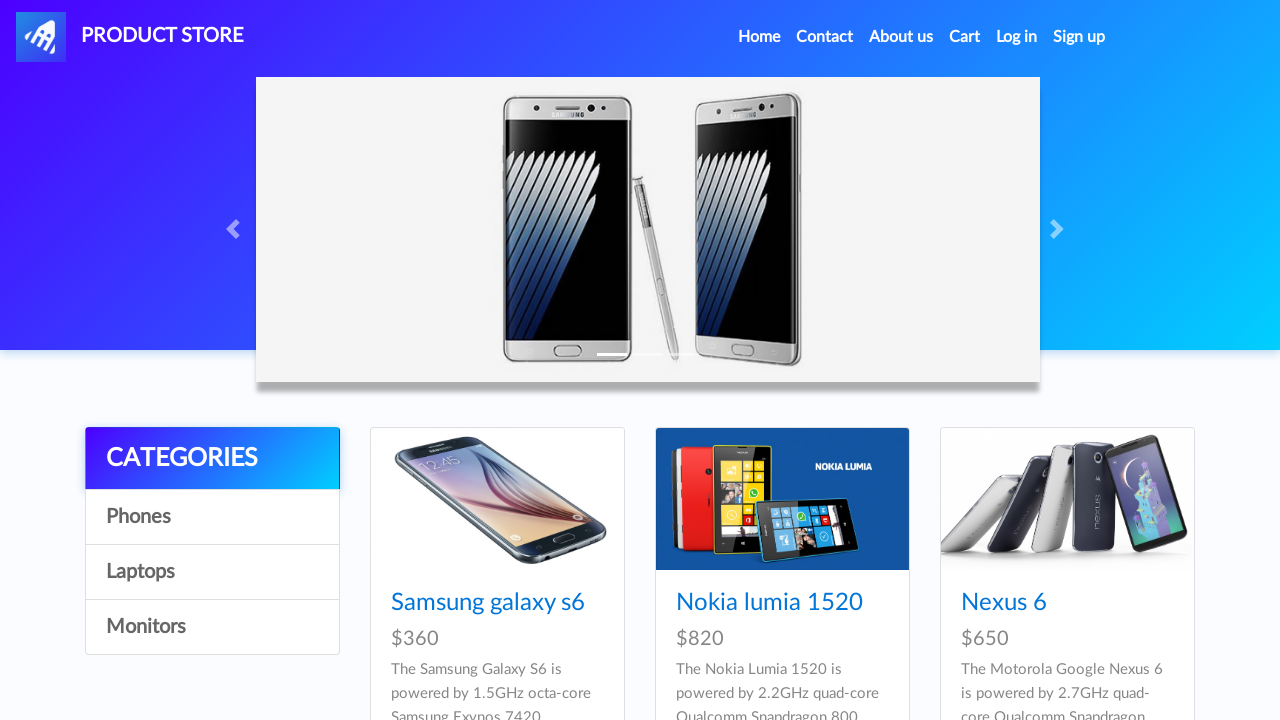

Waited for filtered phone products to load
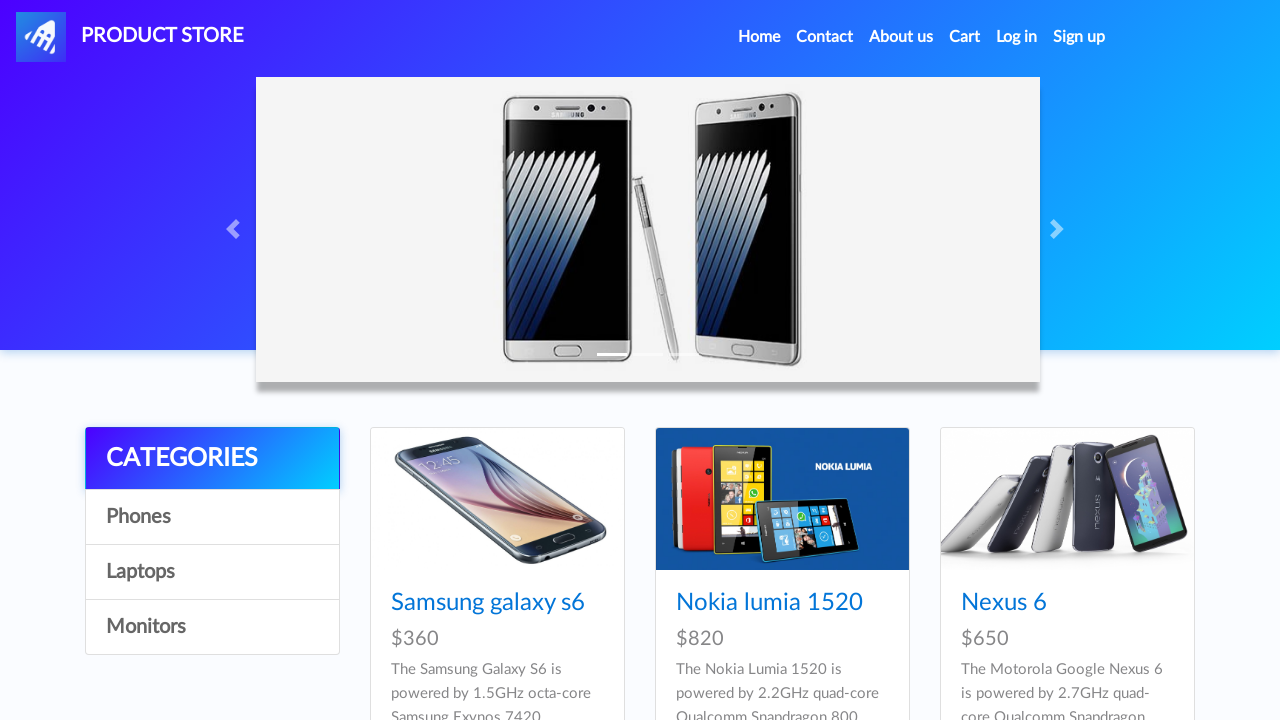

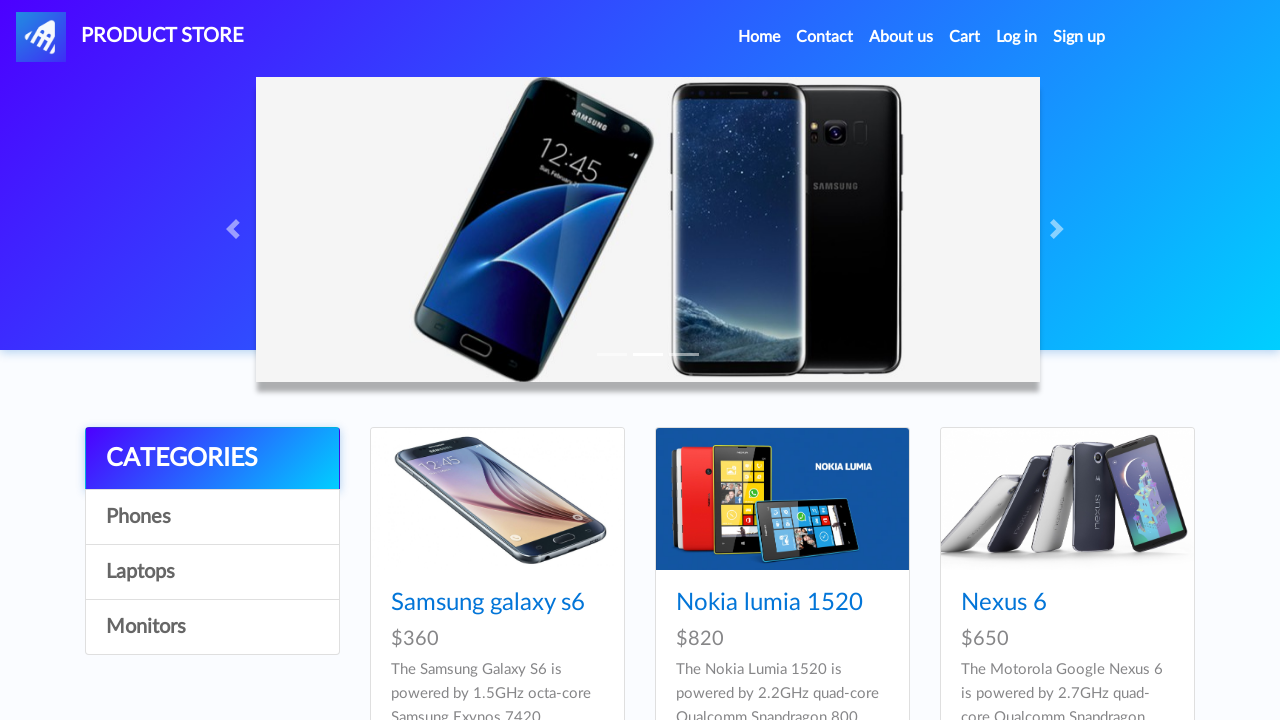